Tests that filter links are highlighted when selected

Starting URL: https://demo.playwright.dev/todomvc

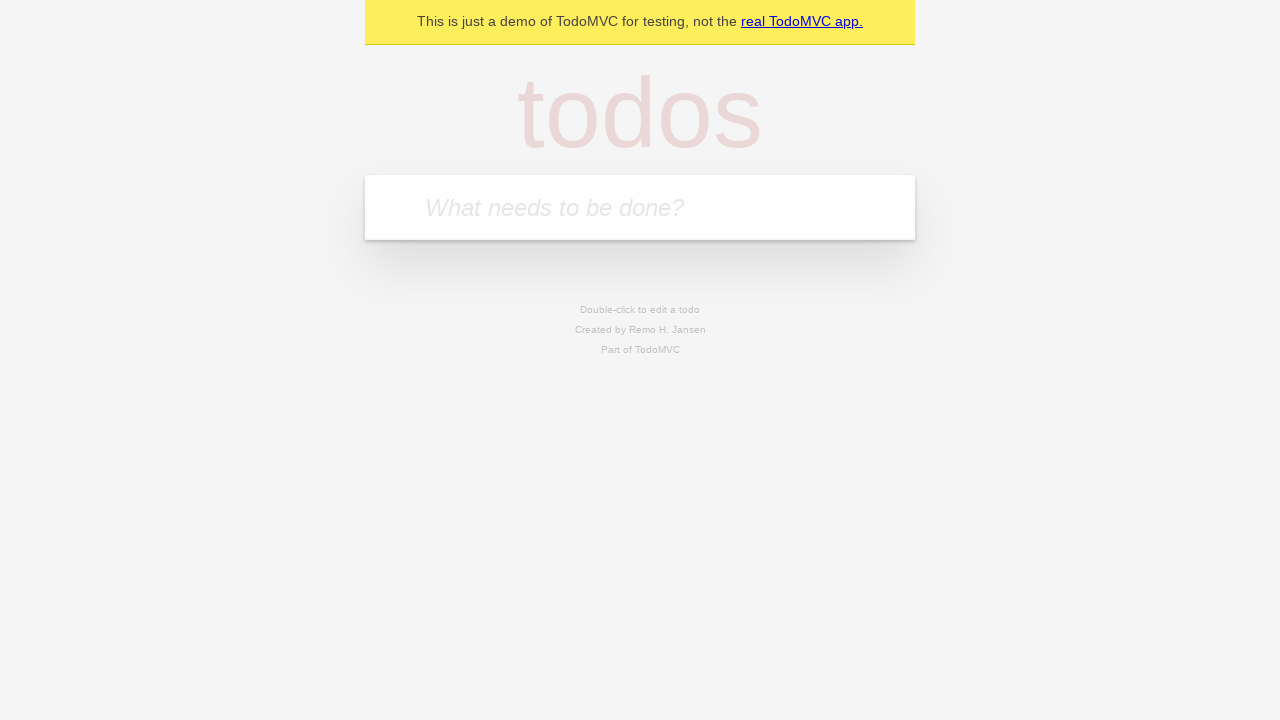

Filled todo input with 'buy some cheese' on internal:attr=[placeholder="What needs to be done?"i]
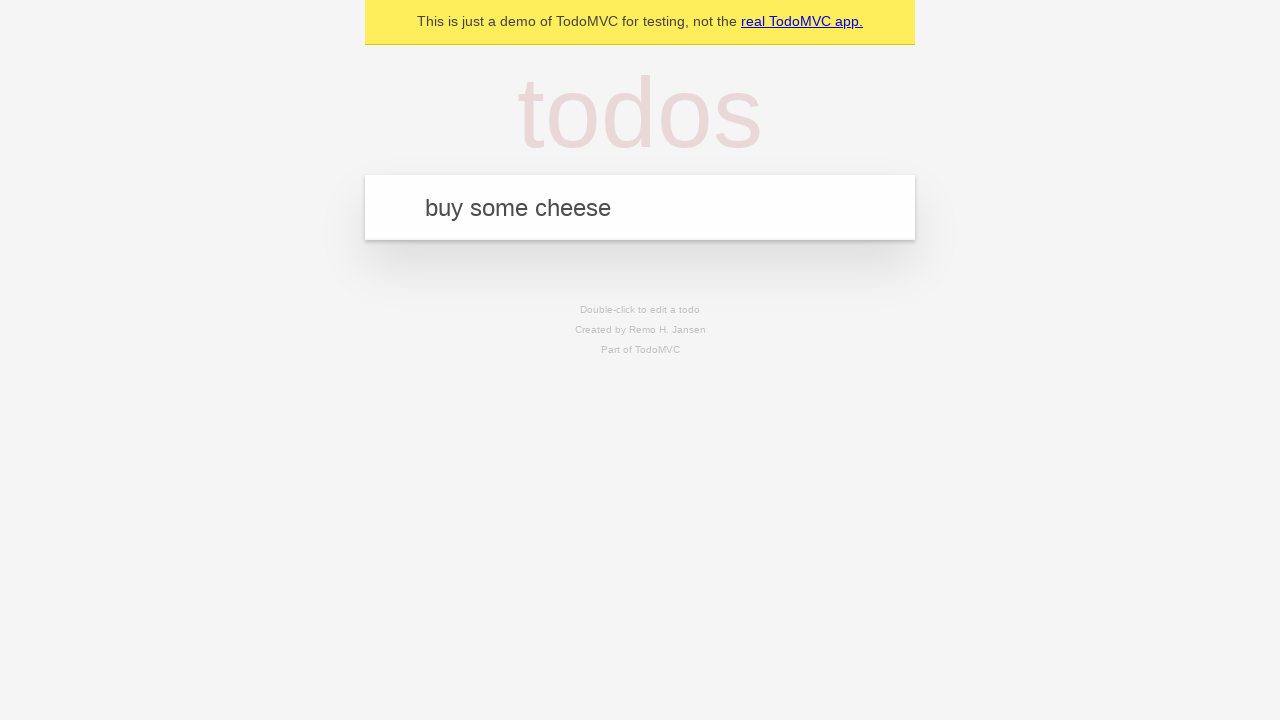

Pressed Enter to create todo 'buy some cheese' on internal:attr=[placeholder="What needs to be done?"i]
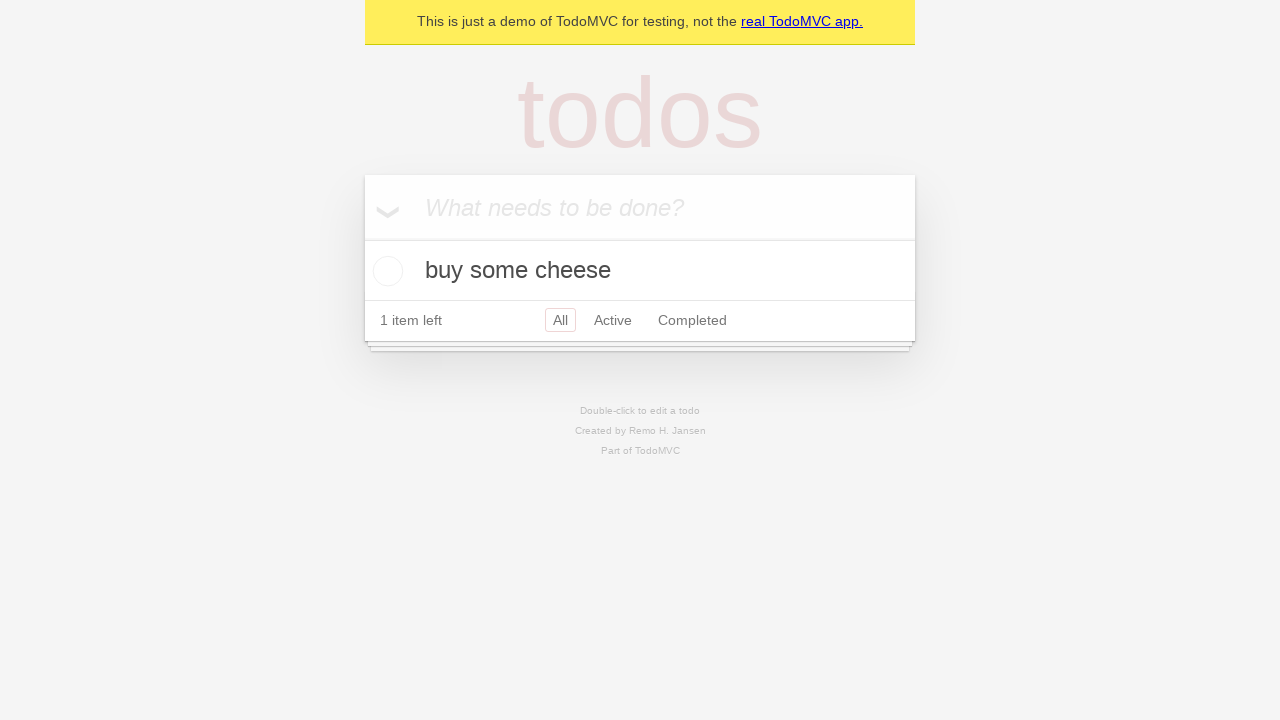

Filled todo input with 'feed the cat' on internal:attr=[placeholder="What needs to be done?"i]
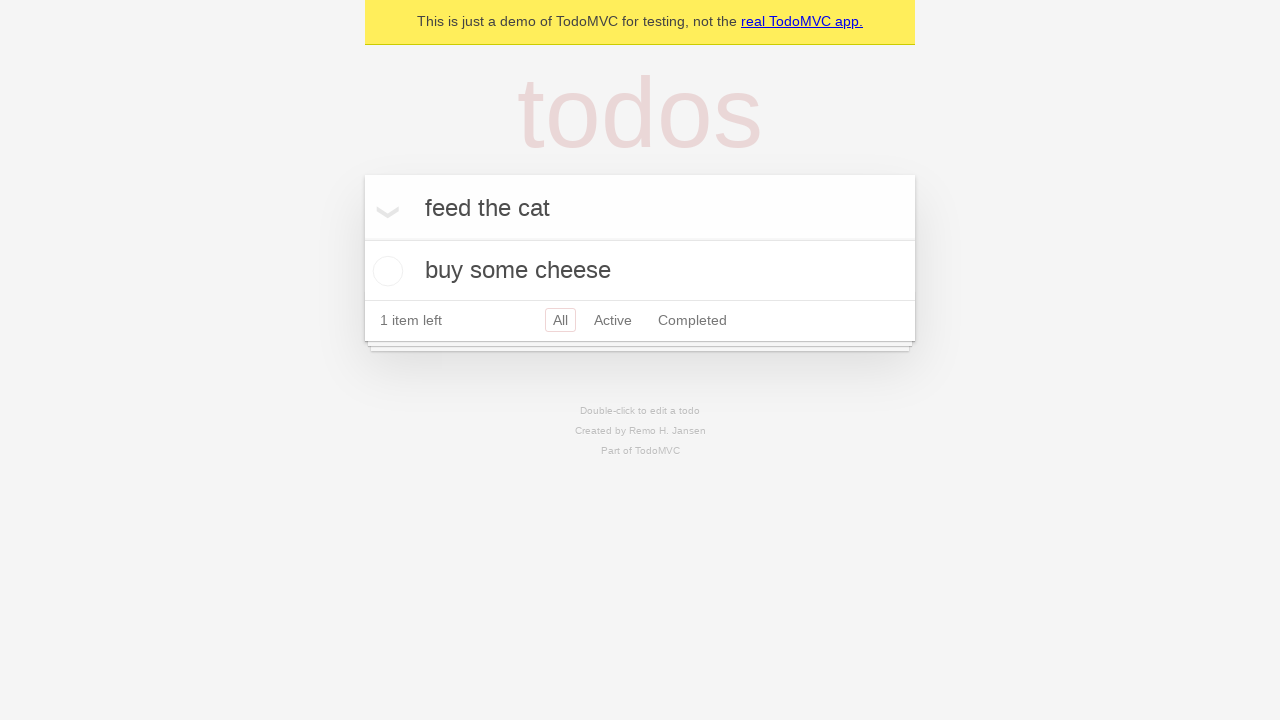

Pressed Enter to create todo 'feed the cat' on internal:attr=[placeholder="What needs to be done?"i]
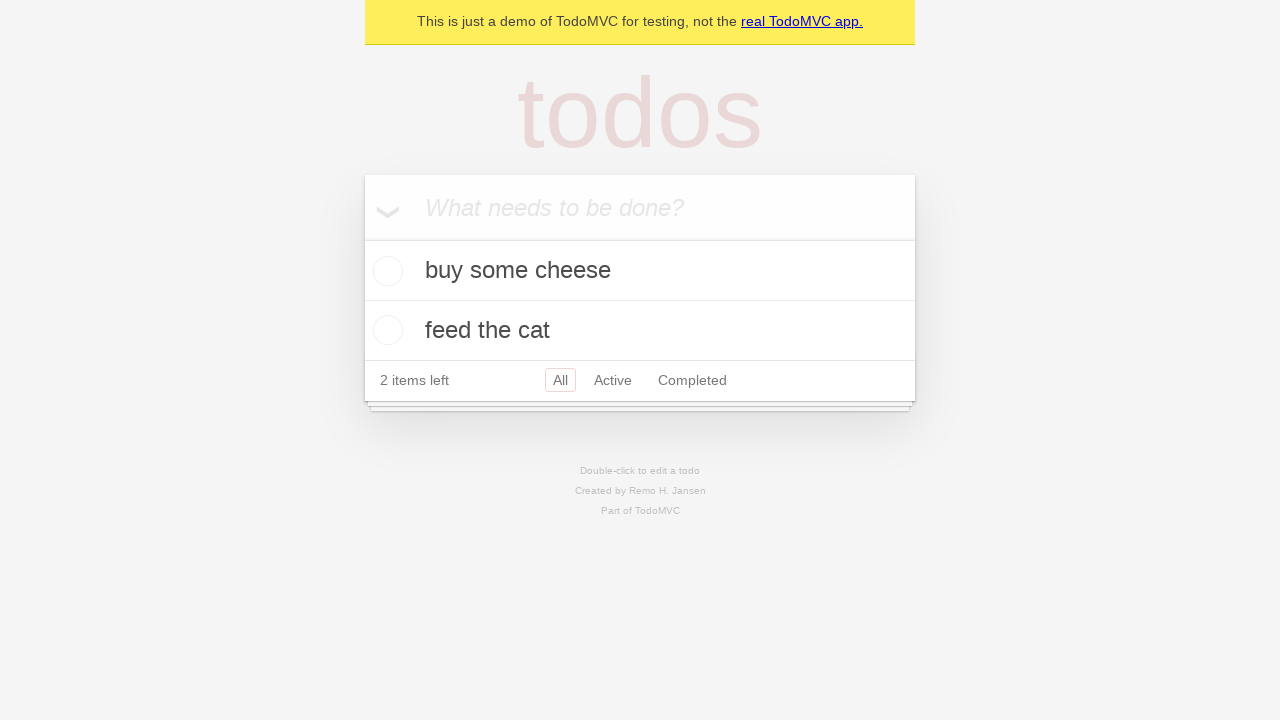

Filled todo input with 'book a doctors appointment' on internal:attr=[placeholder="What needs to be done?"i]
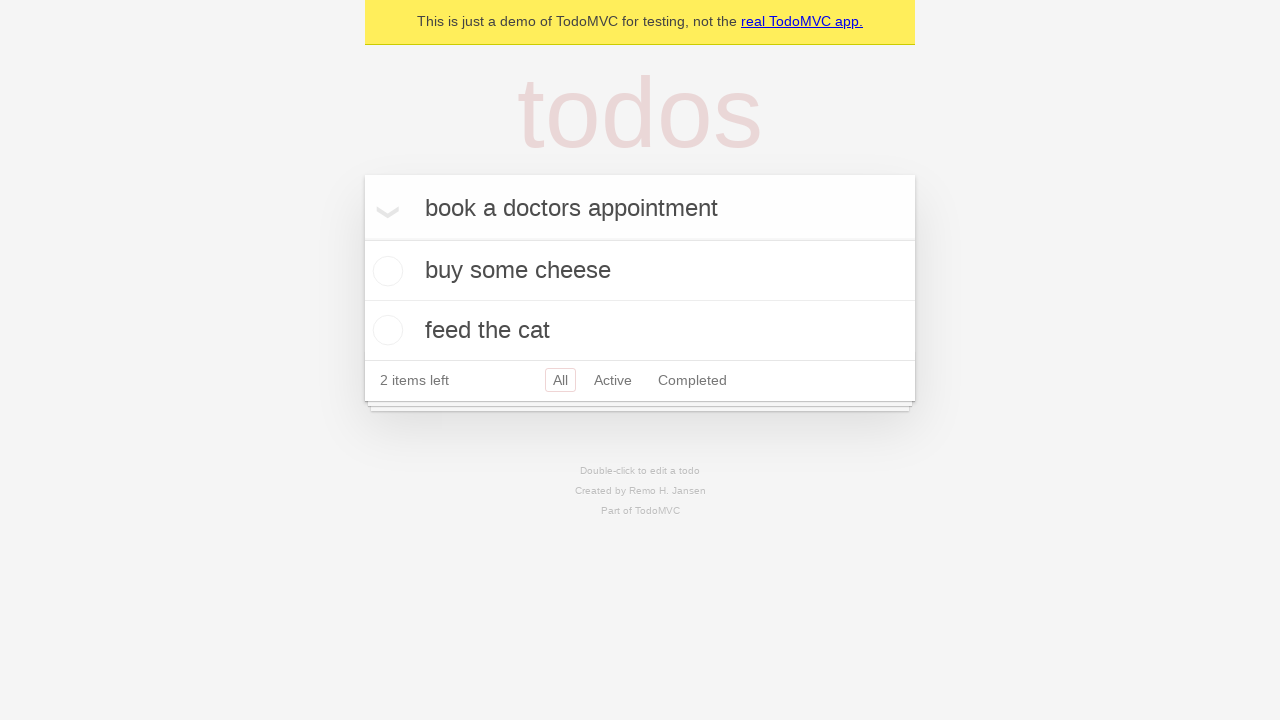

Pressed Enter to create todo 'book a doctors appointment' on internal:attr=[placeholder="What needs to be done?"i]
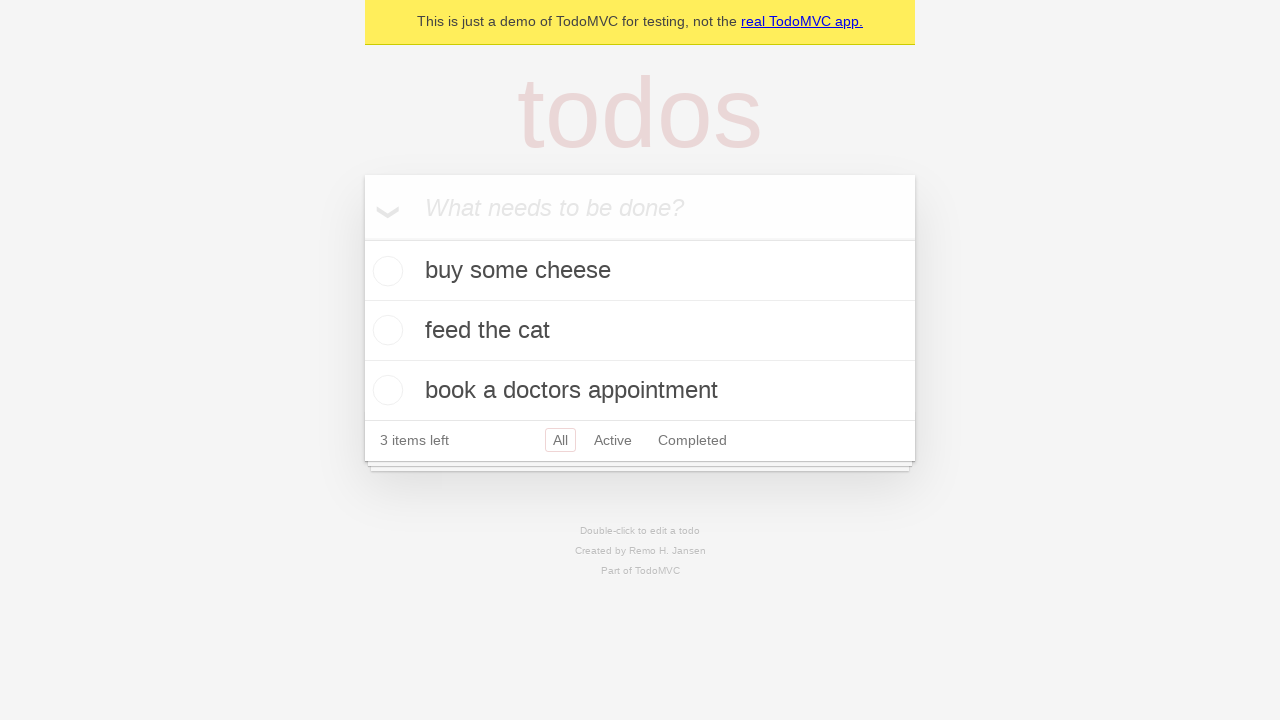

Clicked Active filter link at (613, 440) on internal:role=link[name="Active"i]
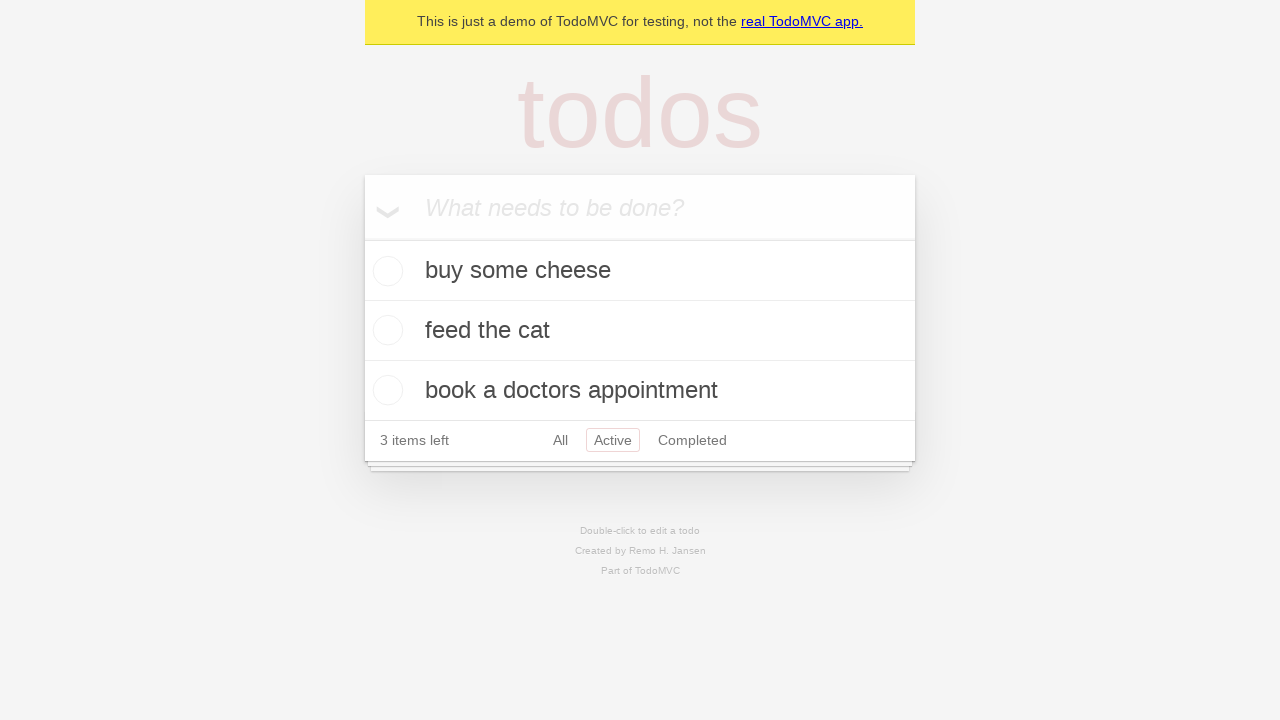

Clicked Completed filter link at (692, 440) on internal:role=link[name="Completed"i]
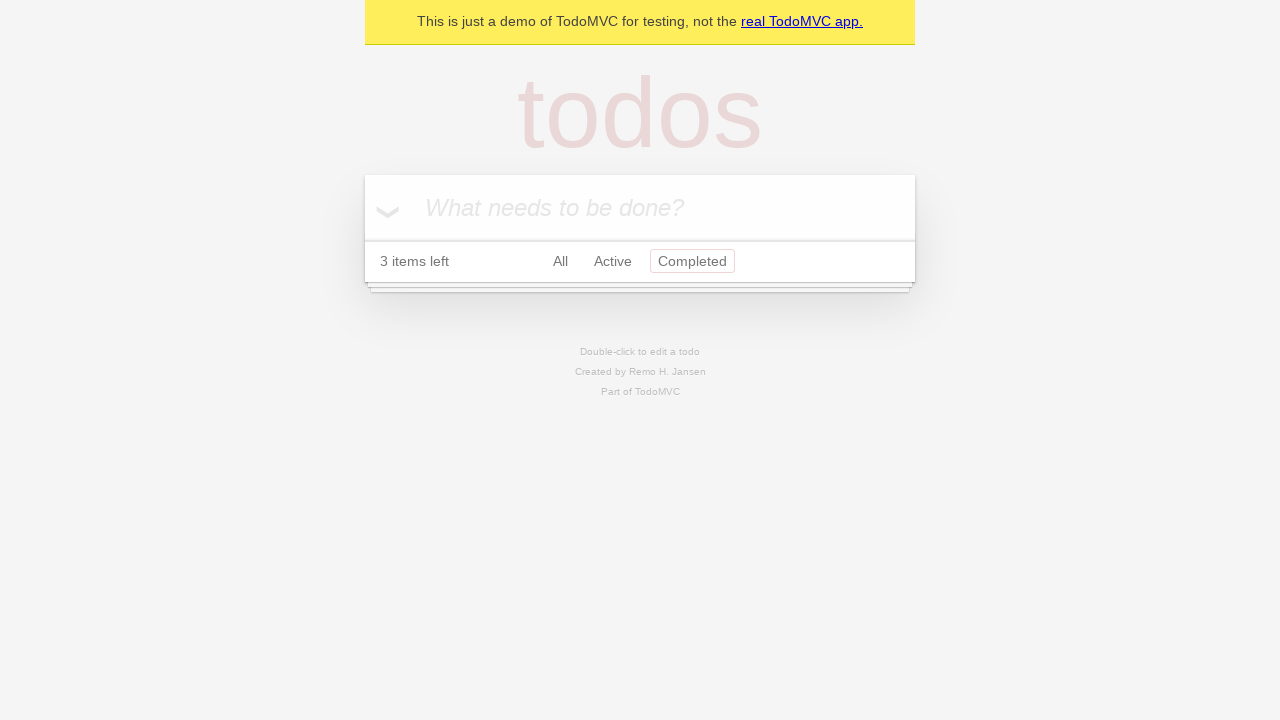

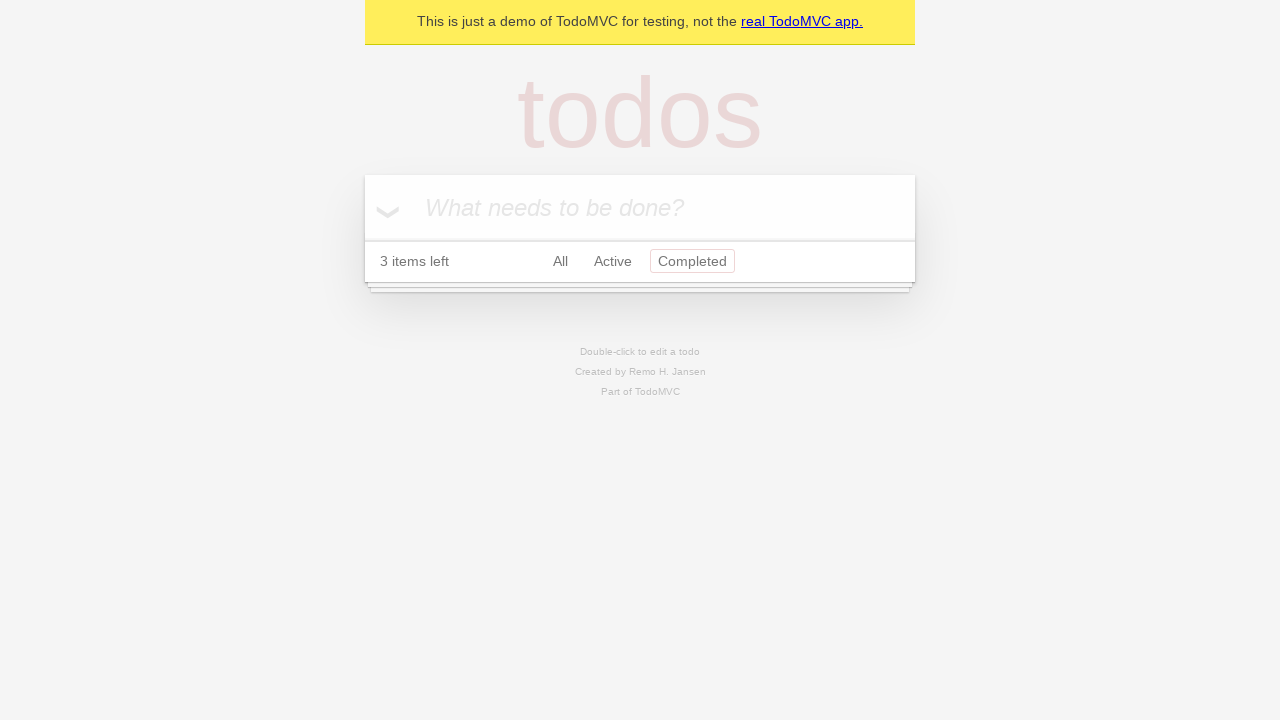